Tests that entering a number above 100 shows the "Number is too big" error message.

Starting URL: https://kristinek.github.io/site/tasks/enter_a_number

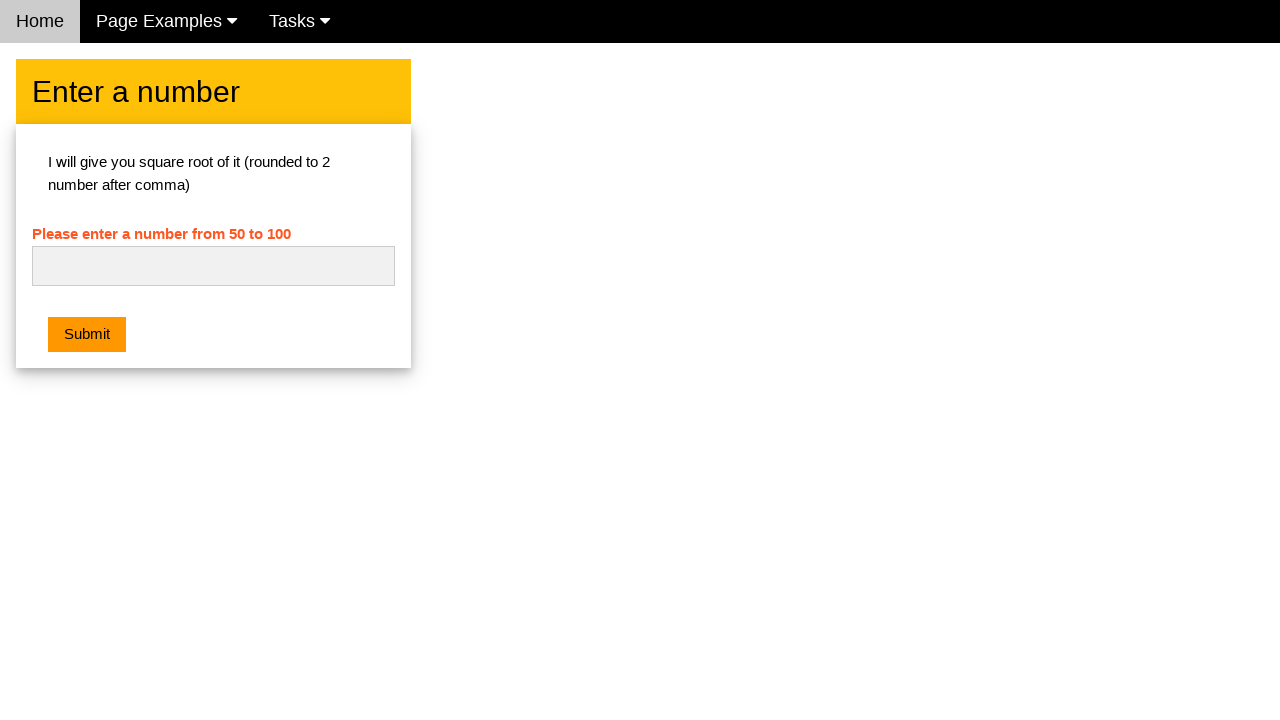

Entered number 101 into the input field on #numb
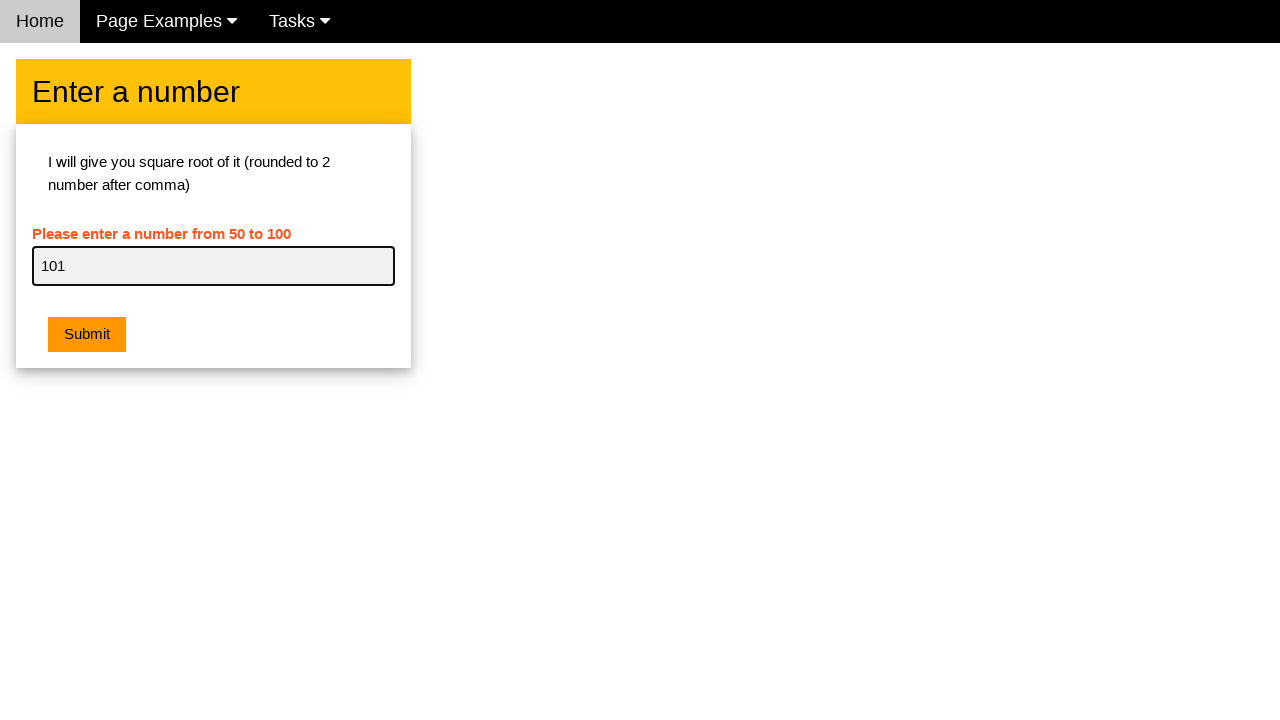

Clicked the Submit button at (87, 335) on xpath=//button[text()='Submit']
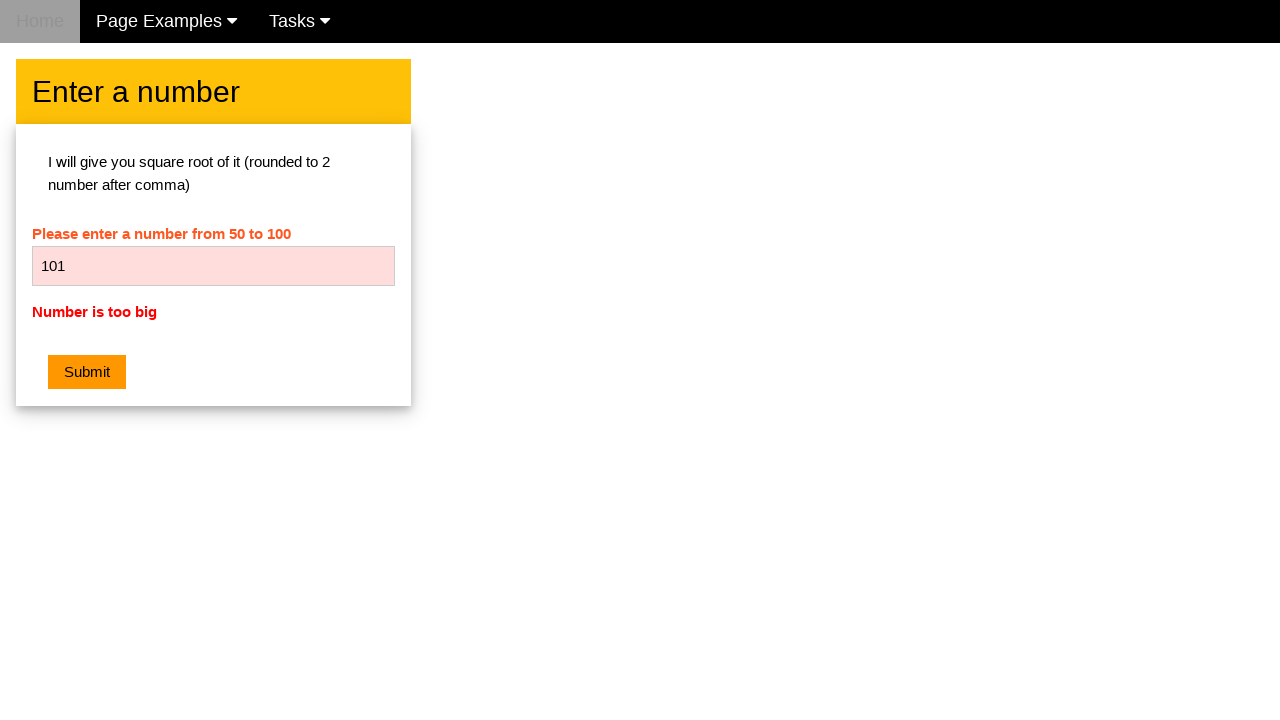

Error message 'Number is too big' appeared
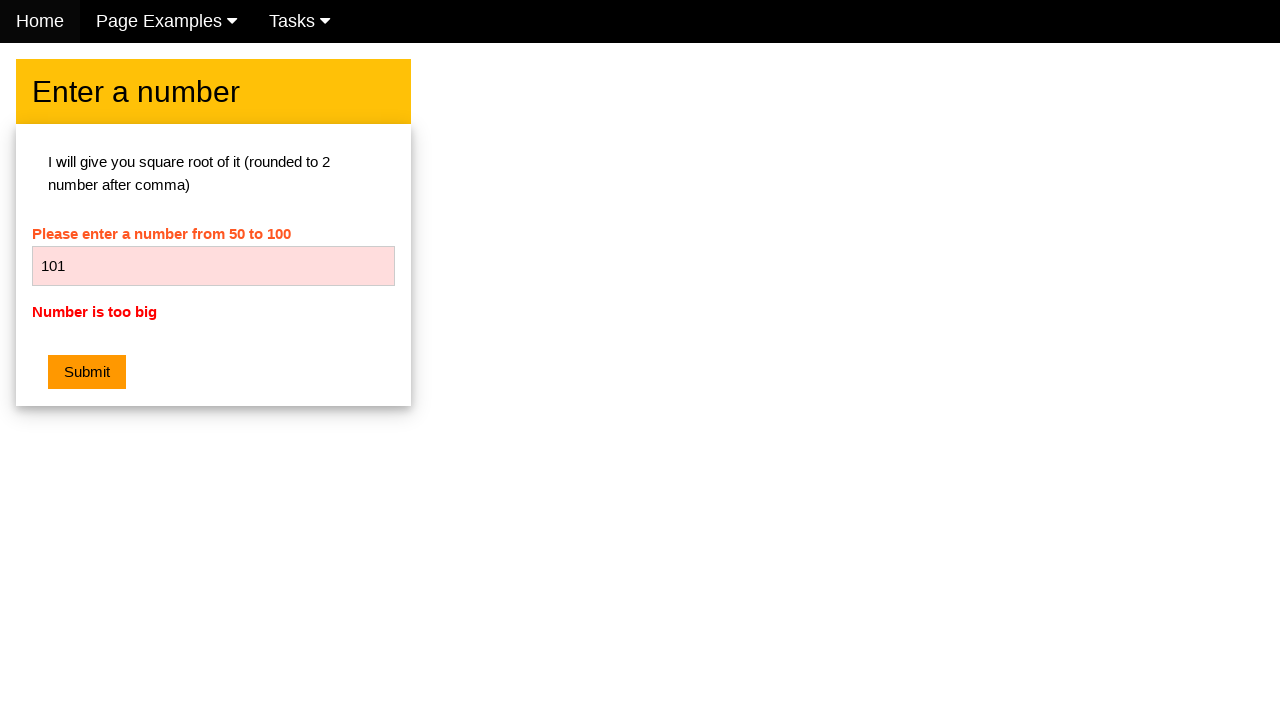

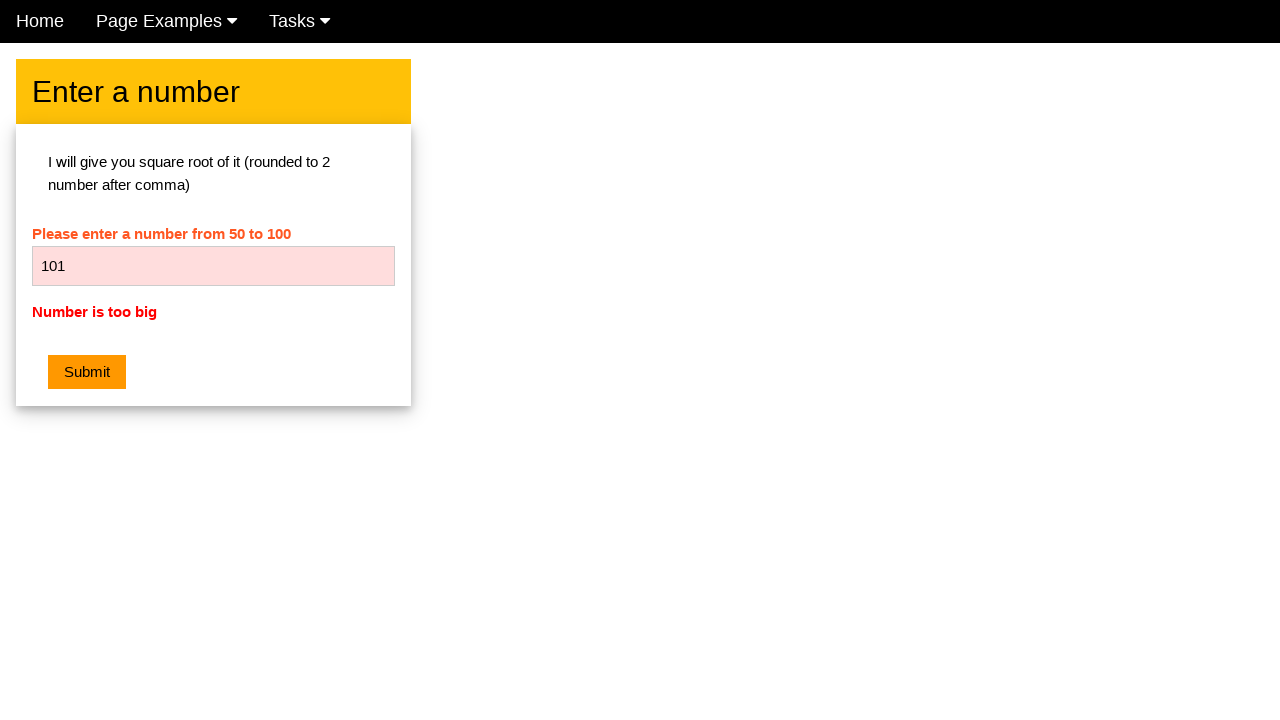